Tests explicit wait functionality by clicking a resend button and waiting for a message to appear using Selenium's built-in ExpectedConditions

Starting URL: https://eviltester.github.io/supportclasses/#2000

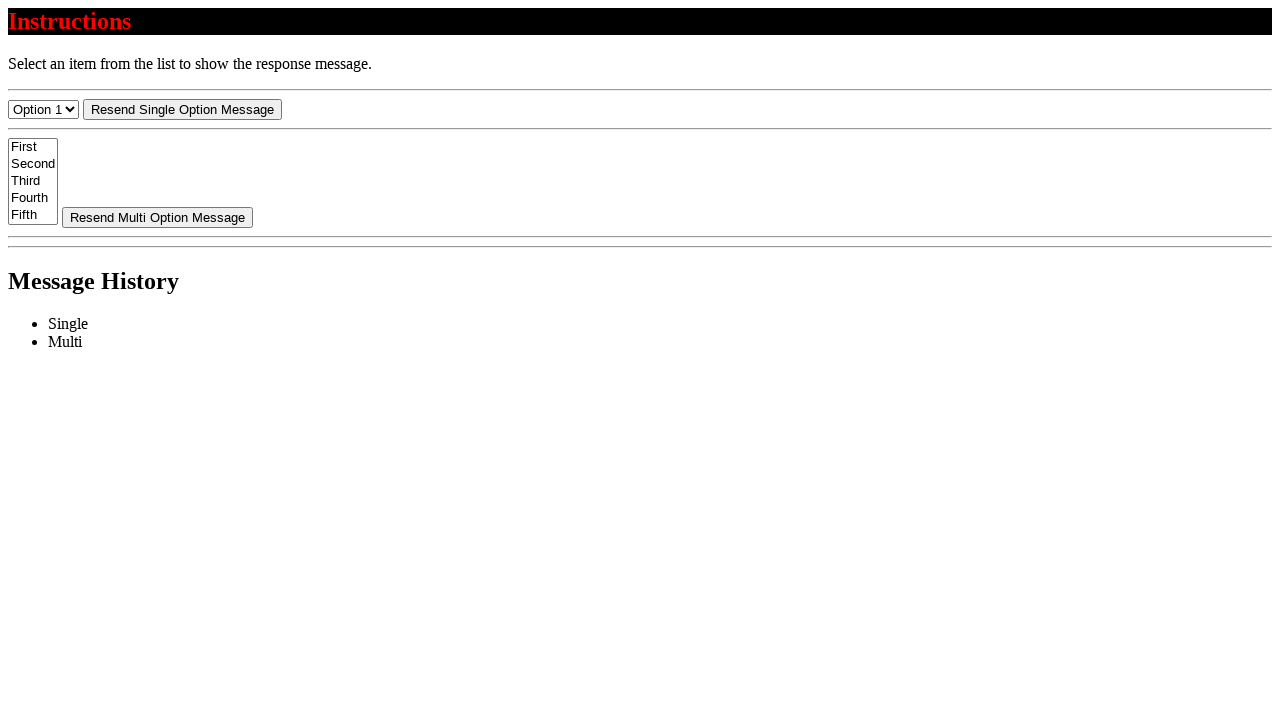

Clicked resend button at (182, 109) on #resend-select
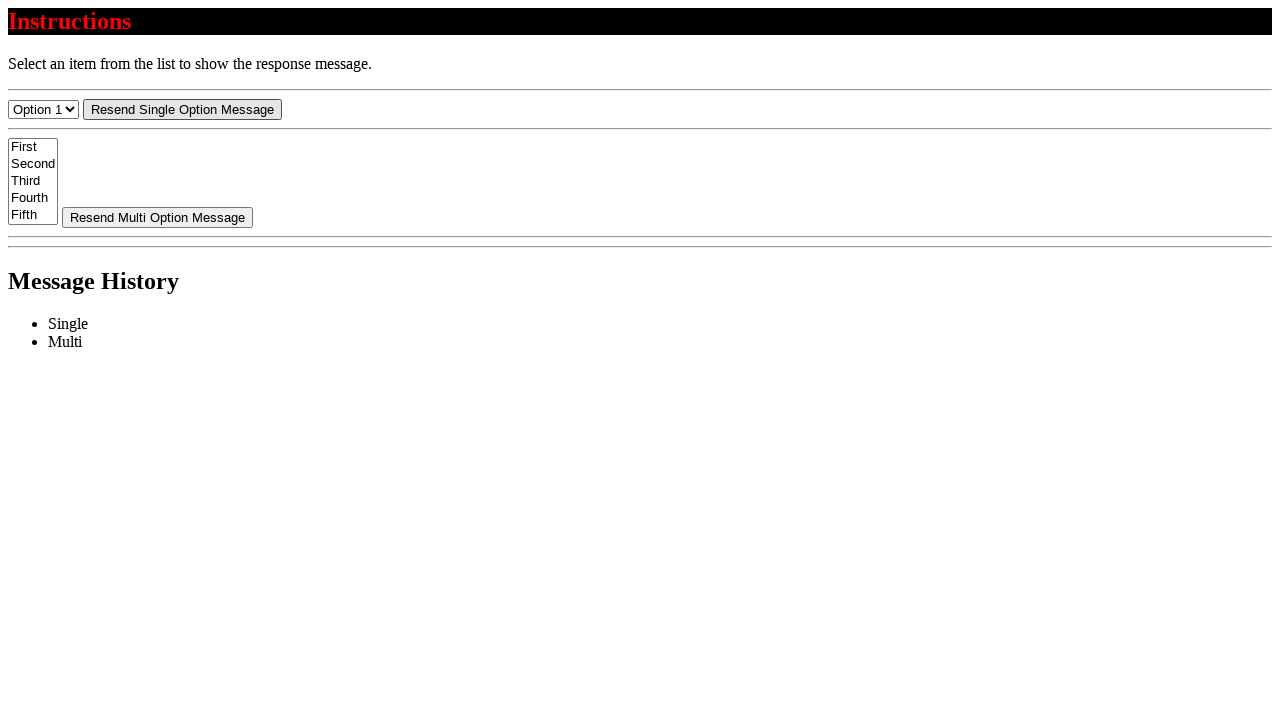

Message element became visible in the list
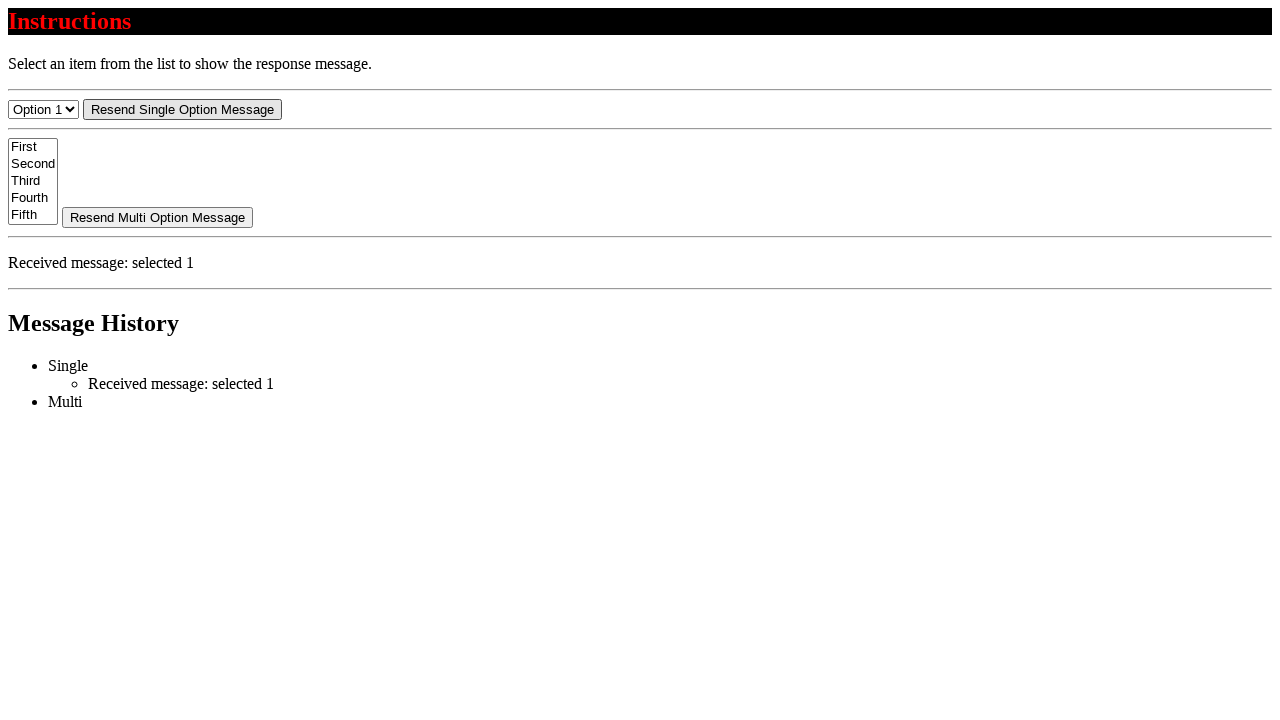

Located message element in single-list
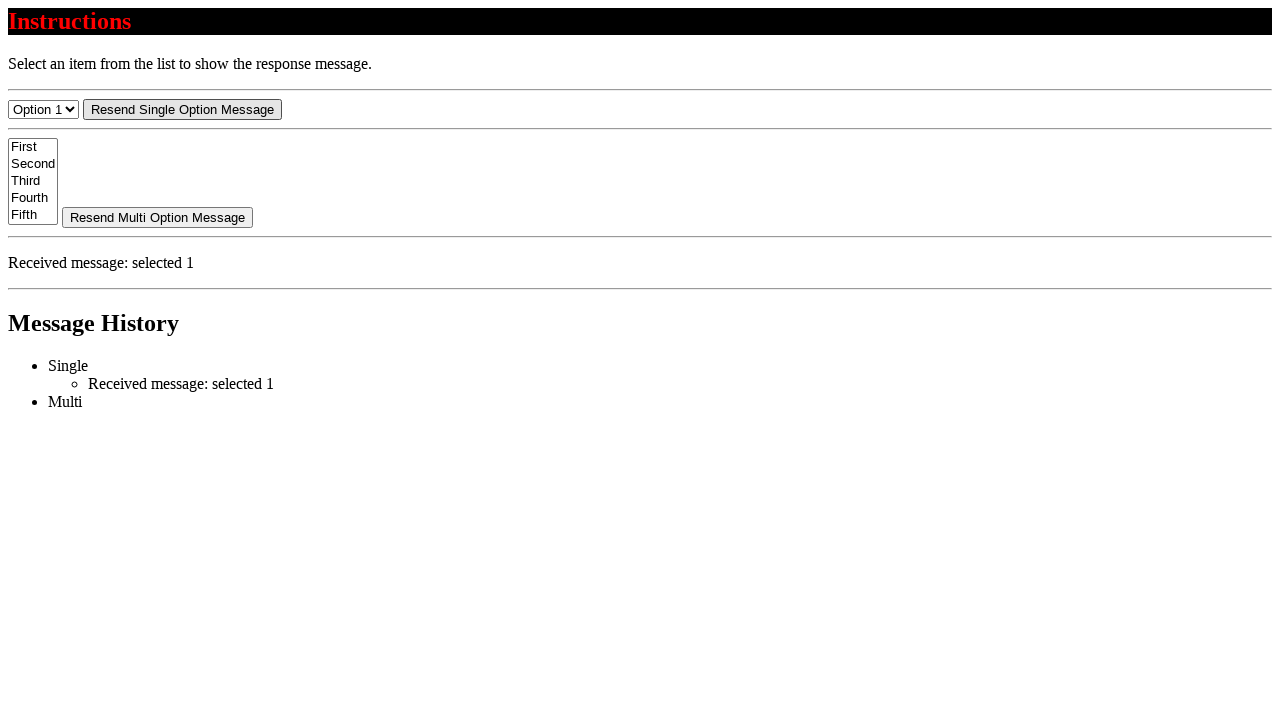

Verified message text starts with 'Received message:'
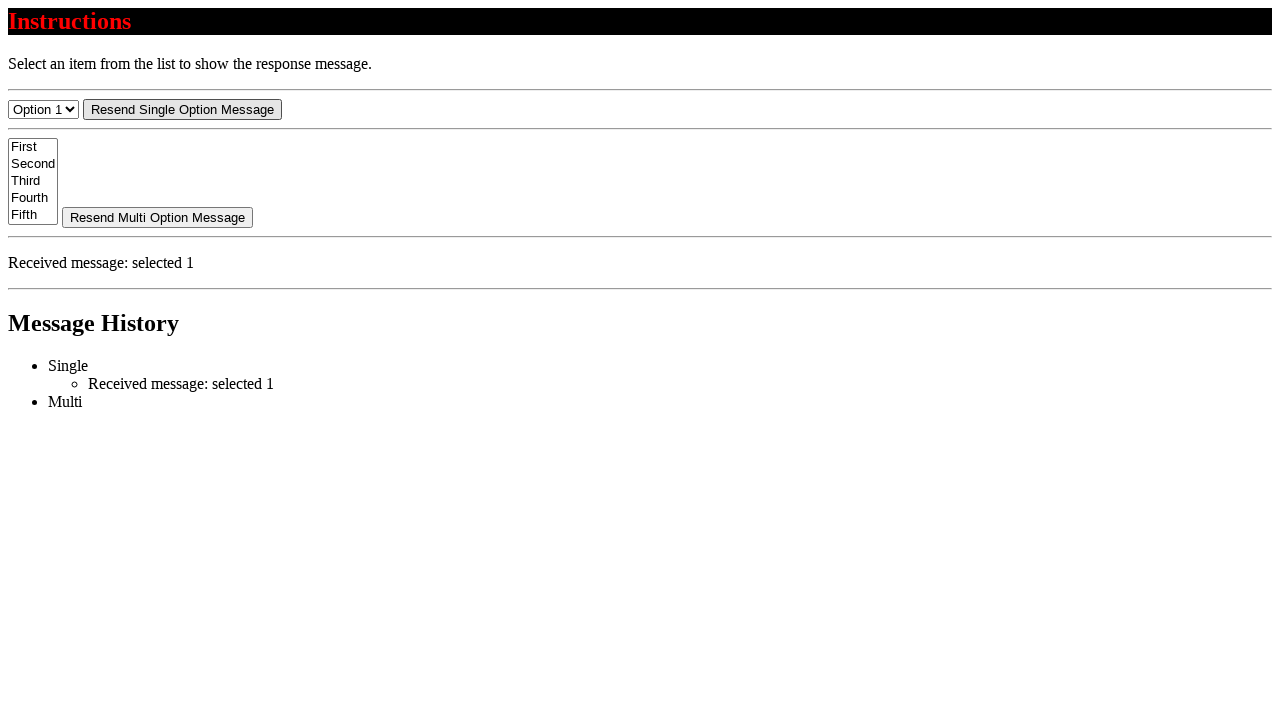

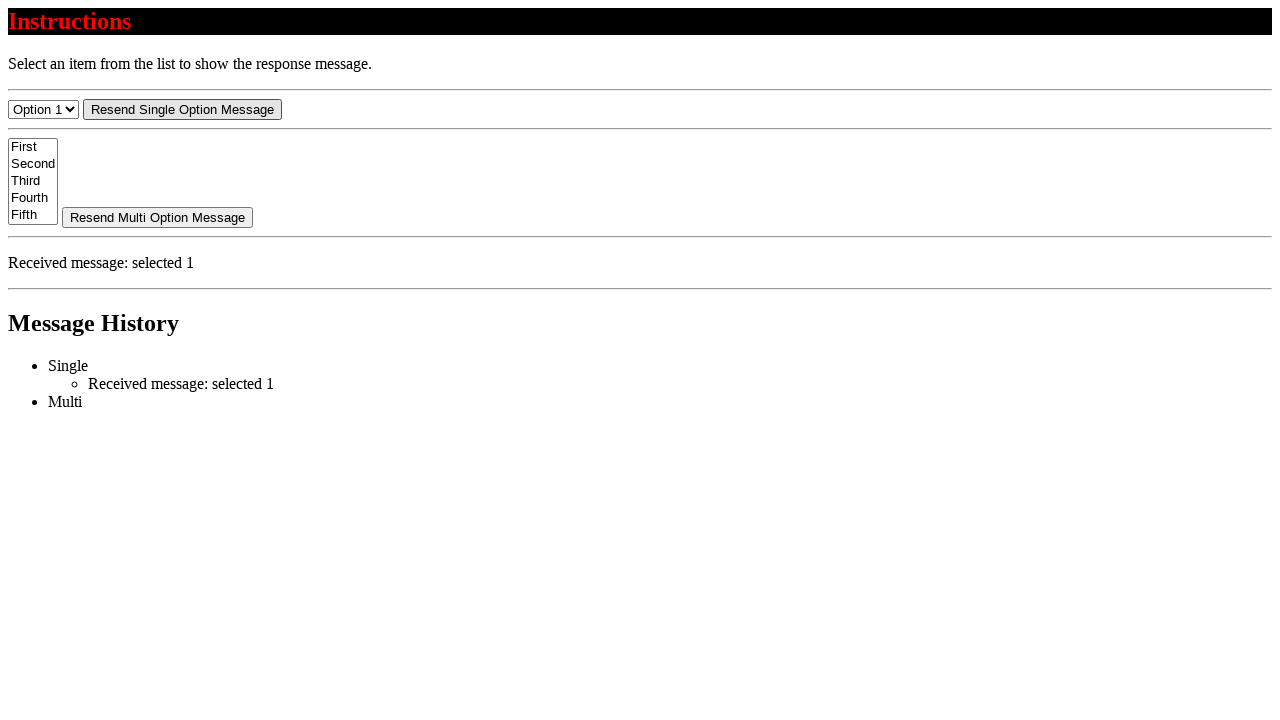